Extracts and verifies the inner text of a suggestion class example heading

Starting URL: https://rahulshettyacademy.com/AutomationPractice/

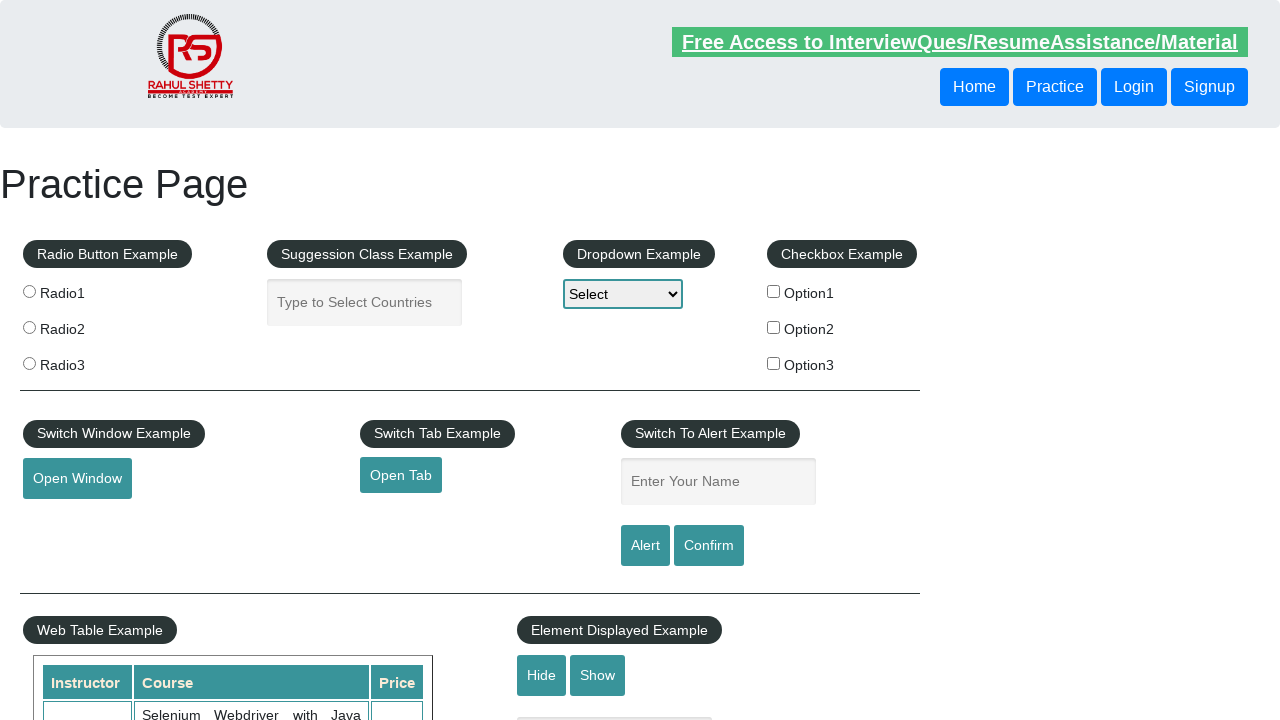

Navigated to AutomationPractice page
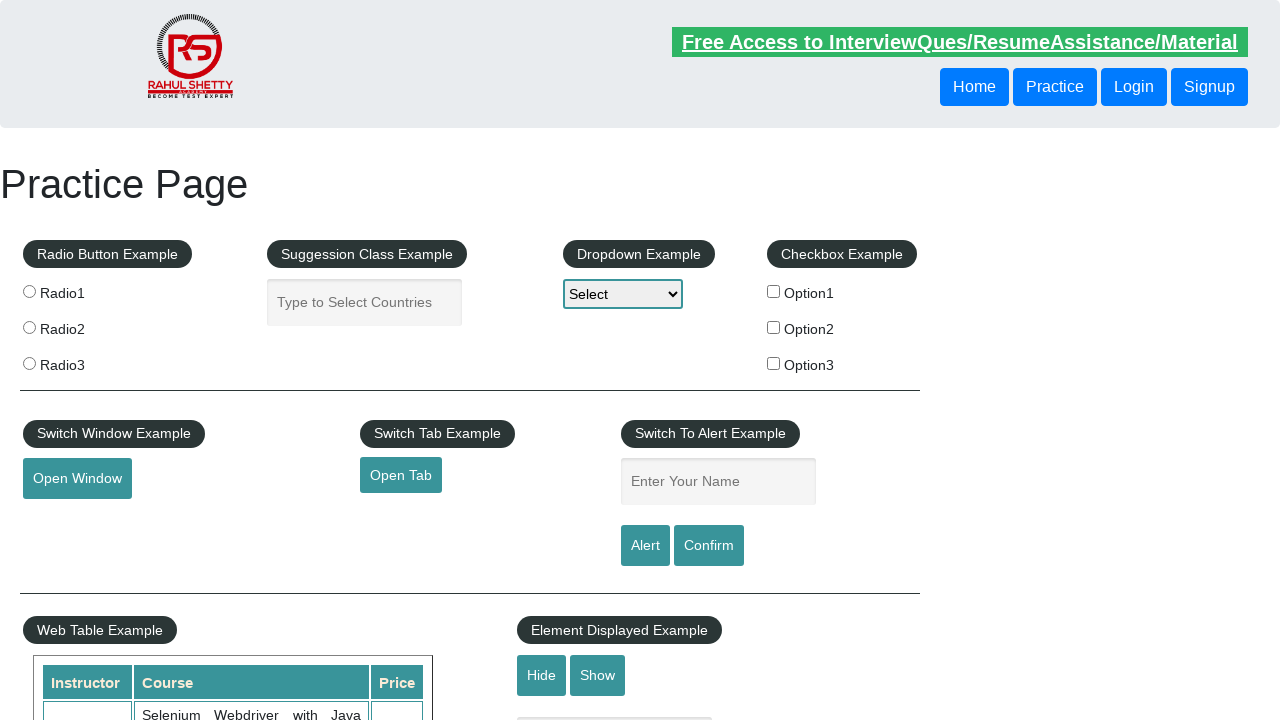

Extracted inner text from suggestion class example heading
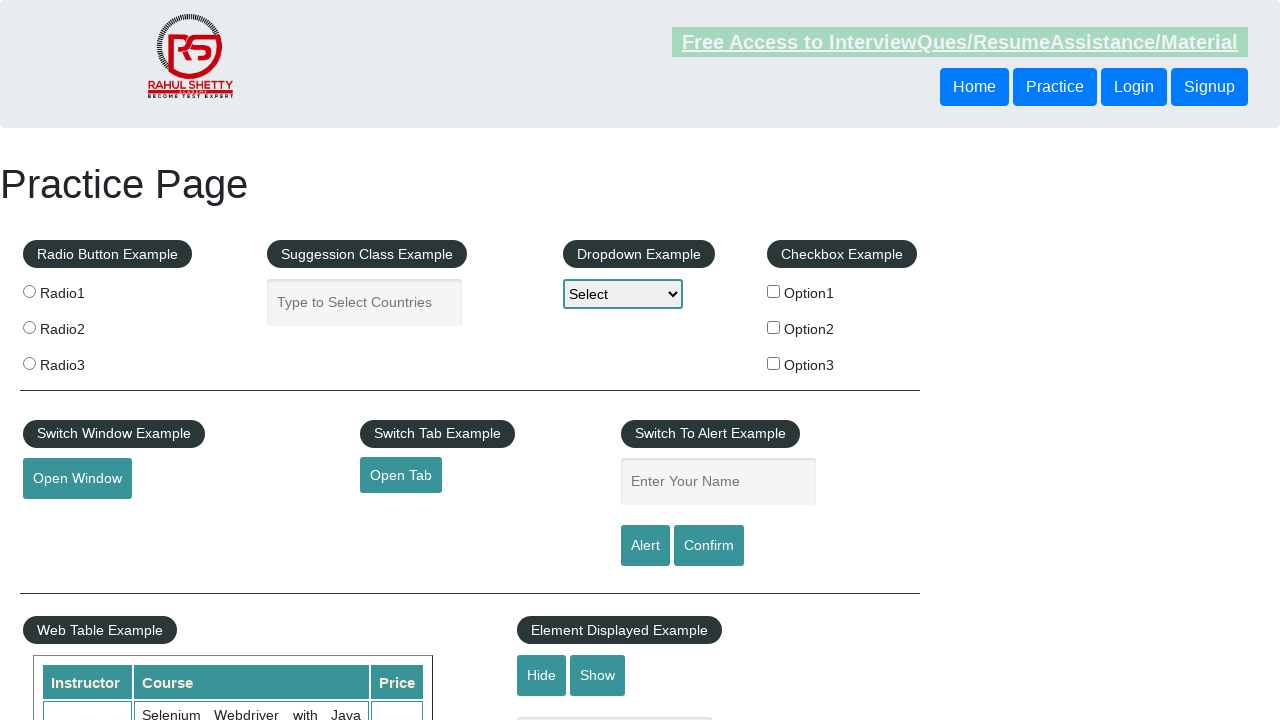

Verified heading text matches 'Suggession Class Example'
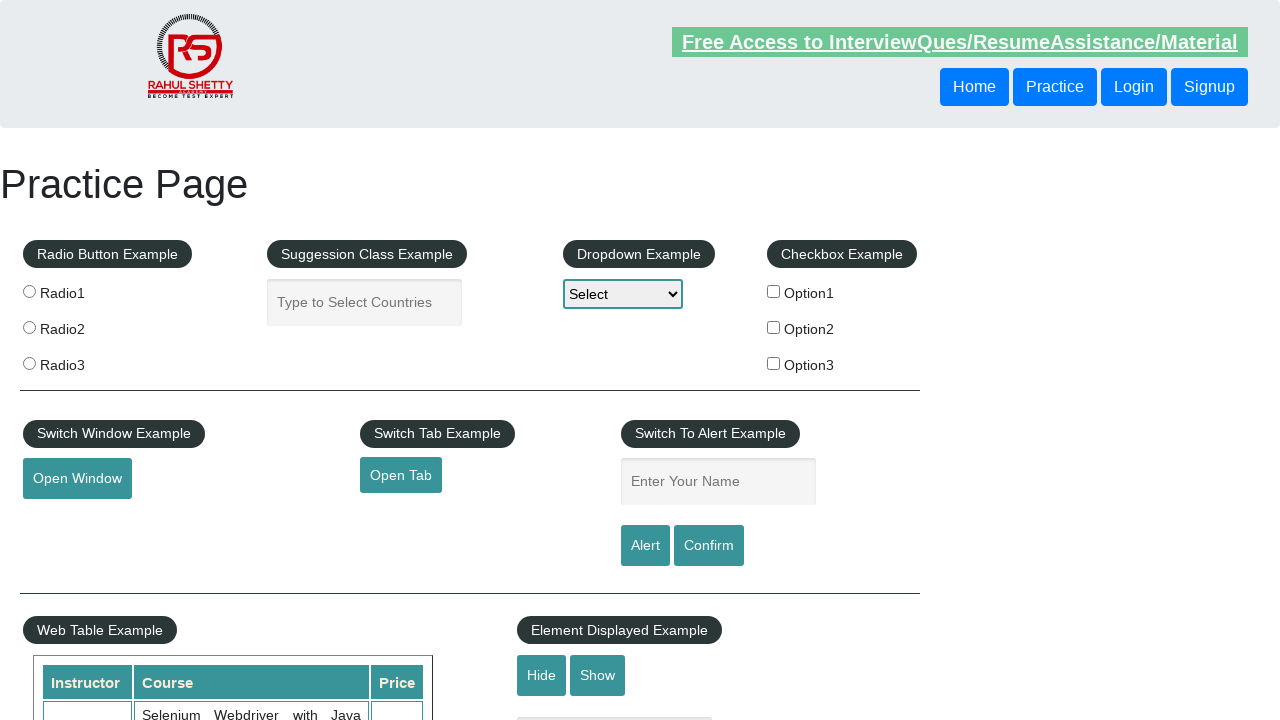

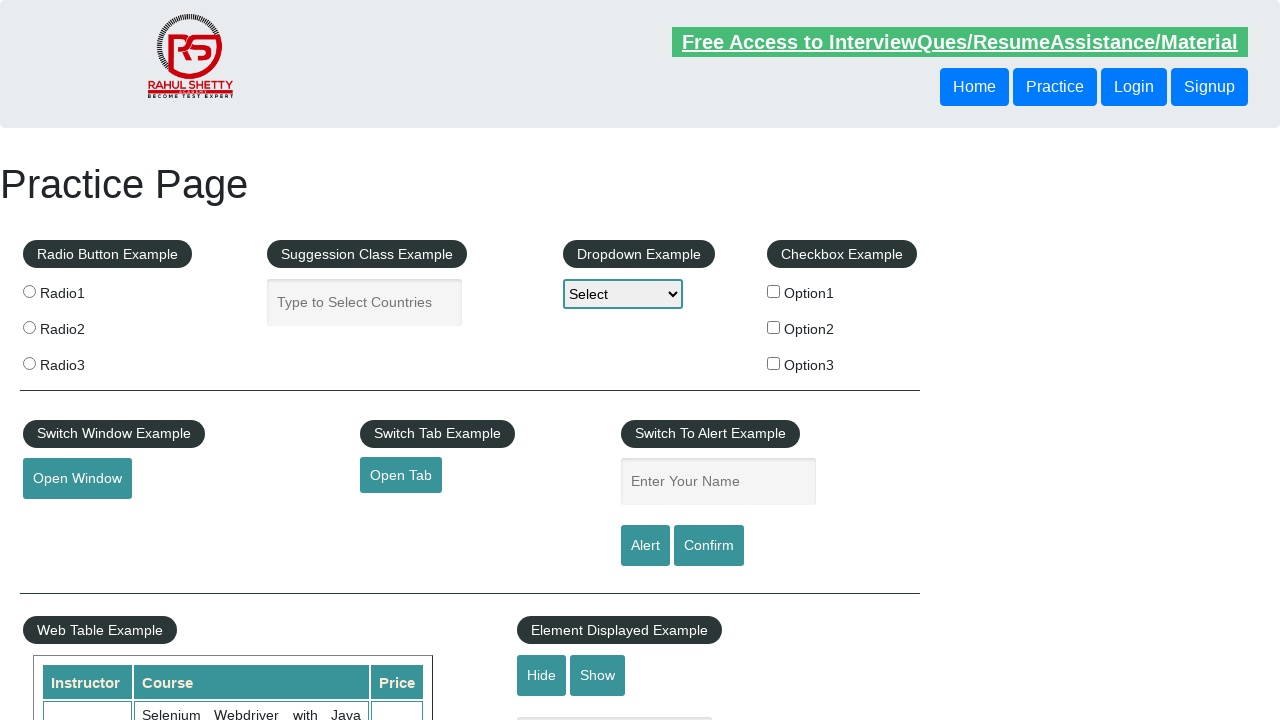